Opens the Buttons section from the elements menu.

Starting URL: https://demoqa.com/elements

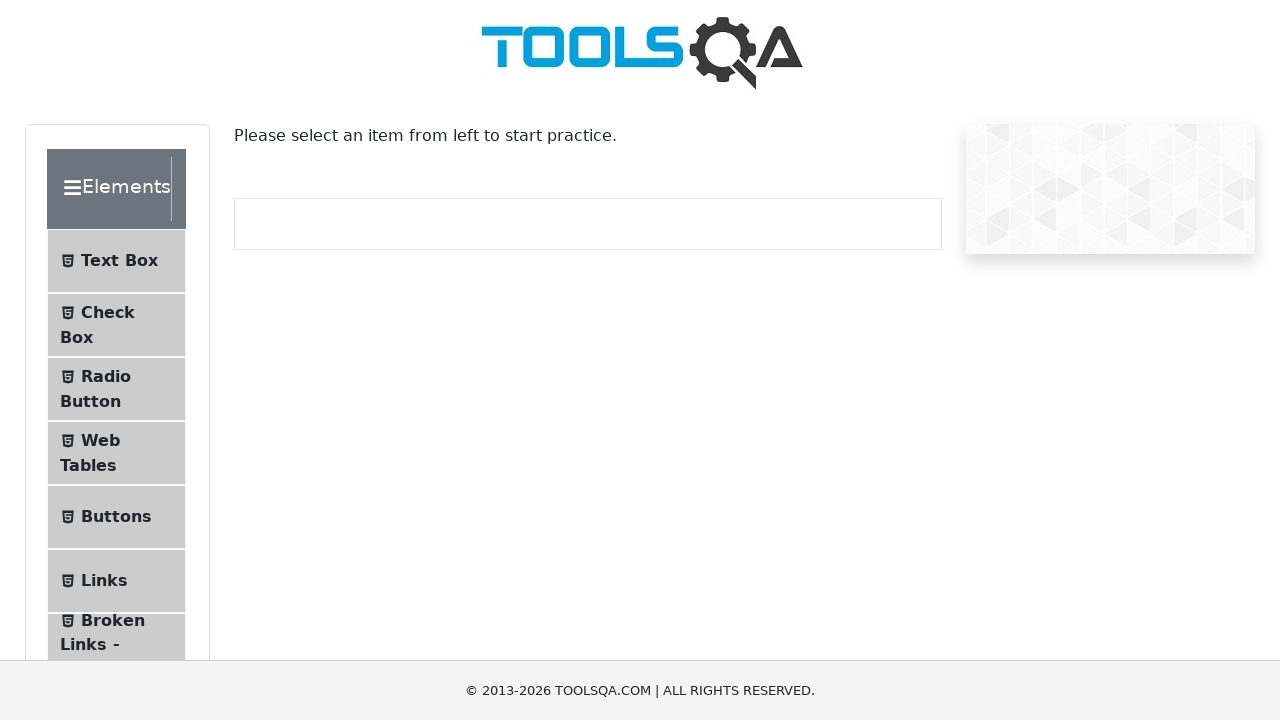

Clicked on Buttons menu item at (116, 517) on internal:text="Buttons"i
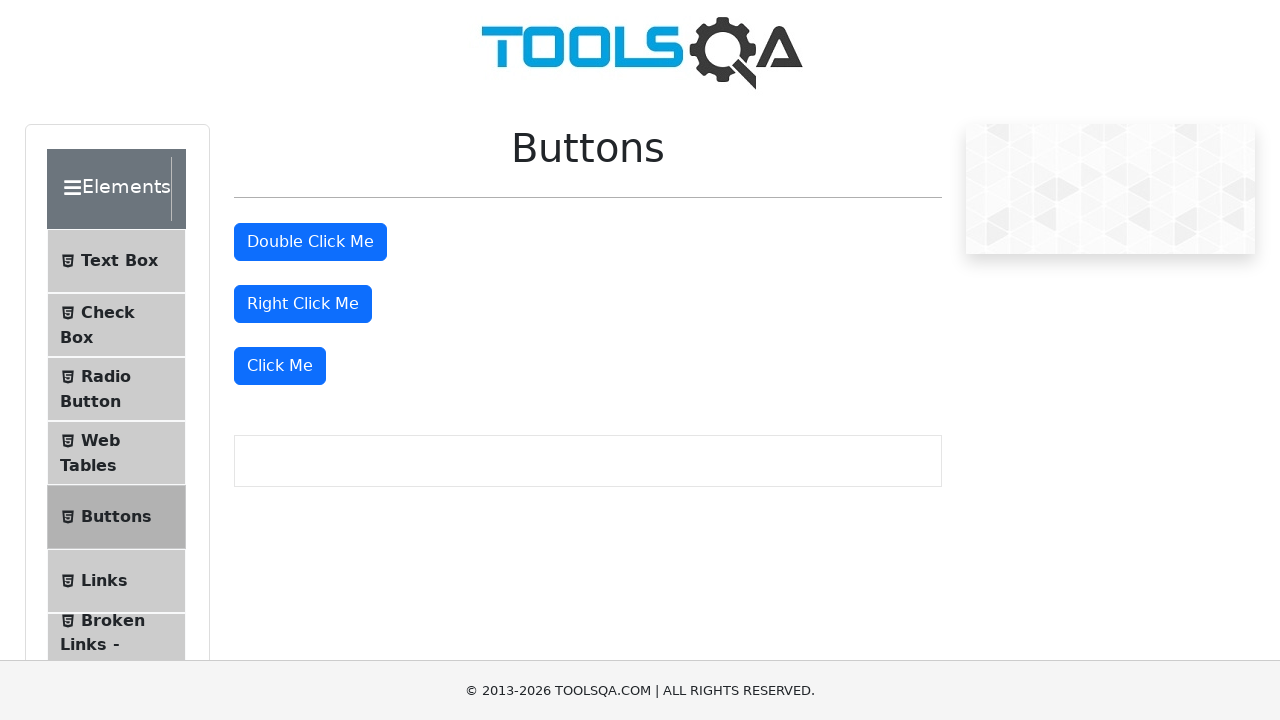

Buttons section loaded - verified by double click button presence
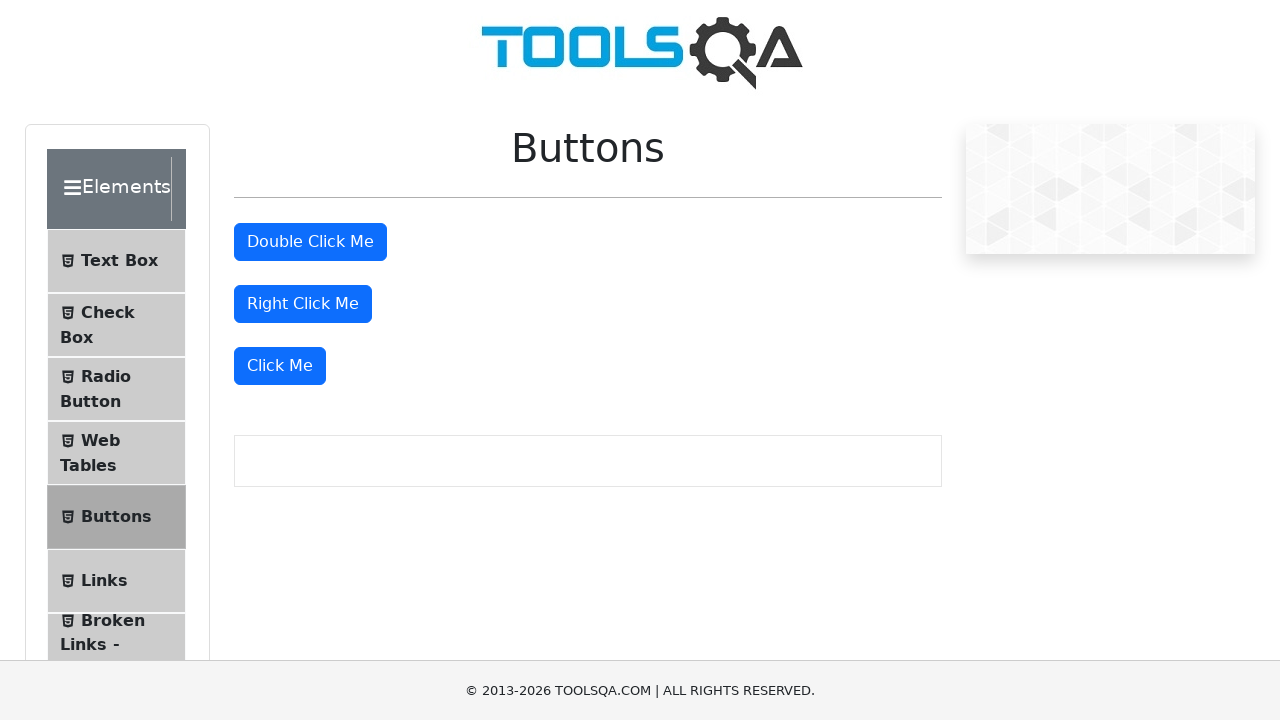

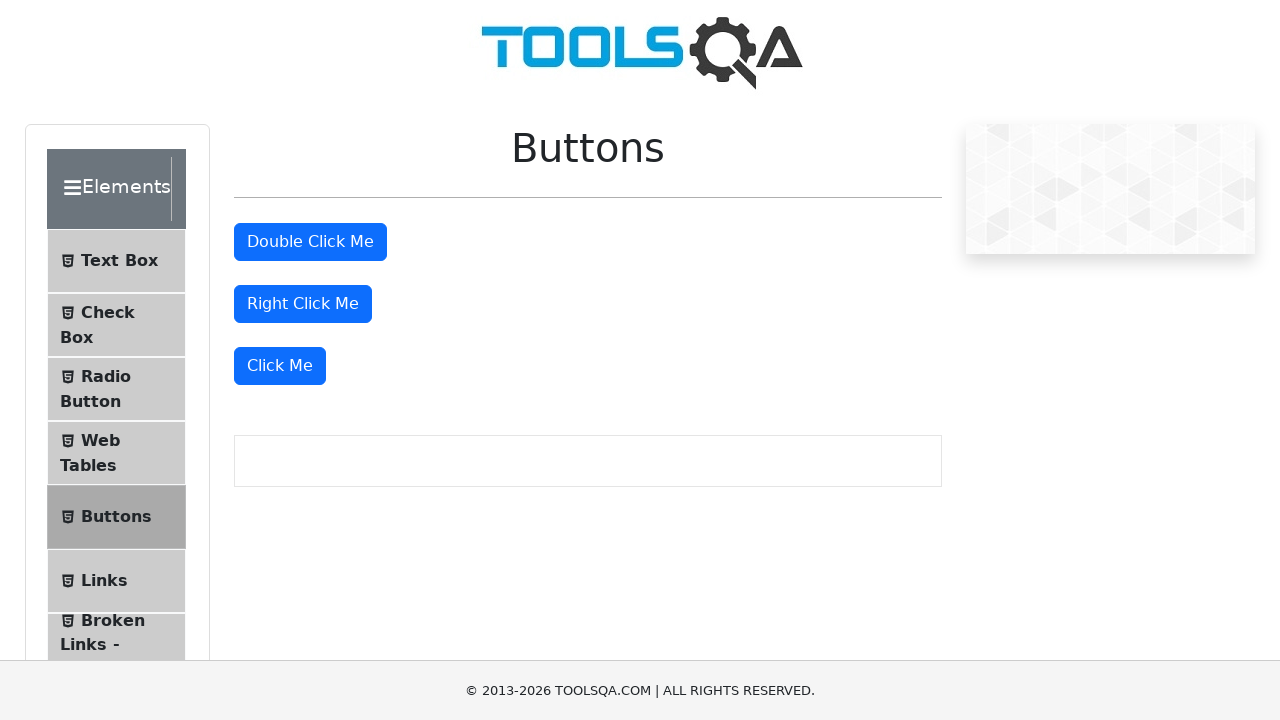